Tests iframe switching functionality on W3Schools TryIt editor by switching to an iframe, clicking a button inside it, switching back to the main content, and clicking the home link.

Starting URL: https://www.w3schools.com/js/tryit.asp?filename=tryjs_myfirst

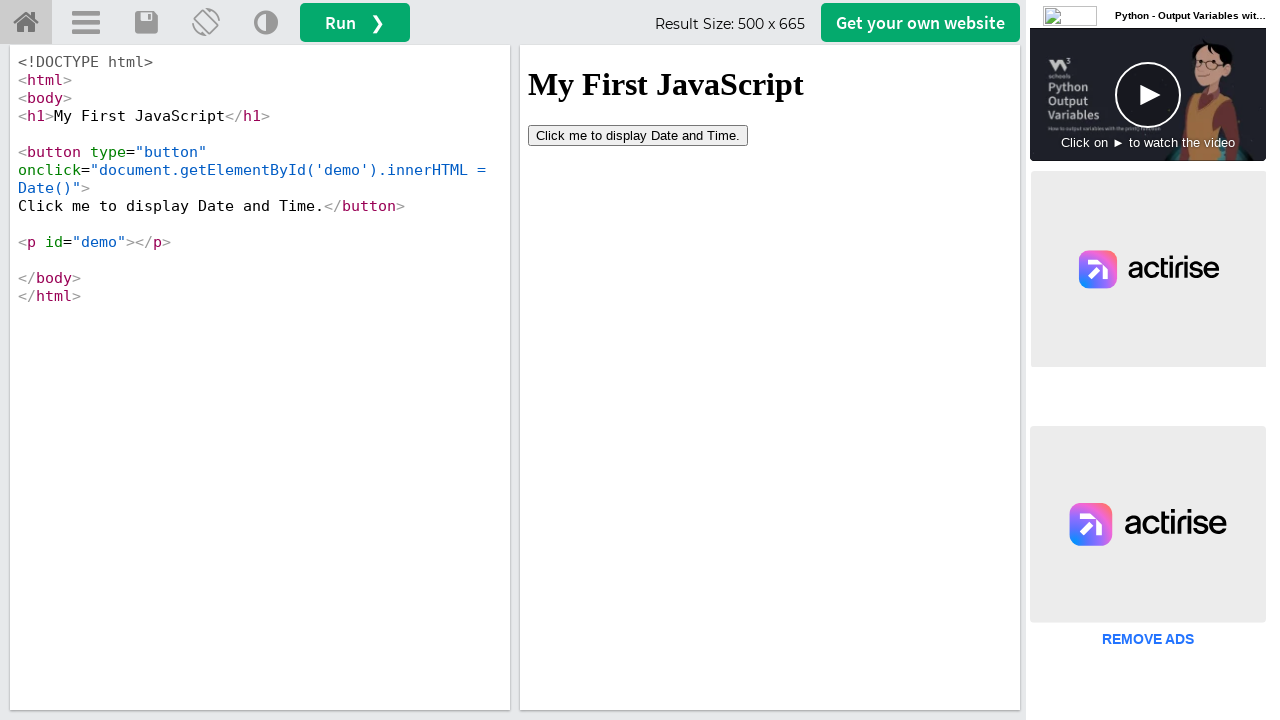

Waited for iframe#iframeResult to be present in the DOM
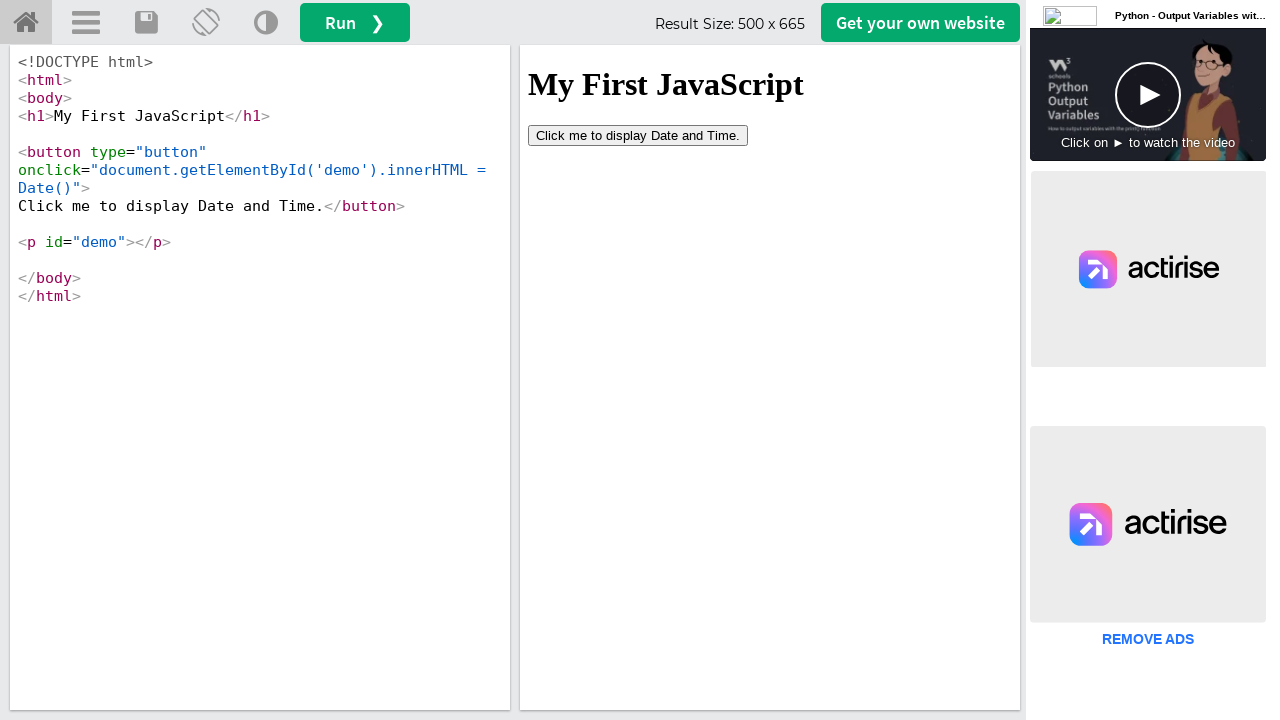

Located and switched to iframe#iframeResult
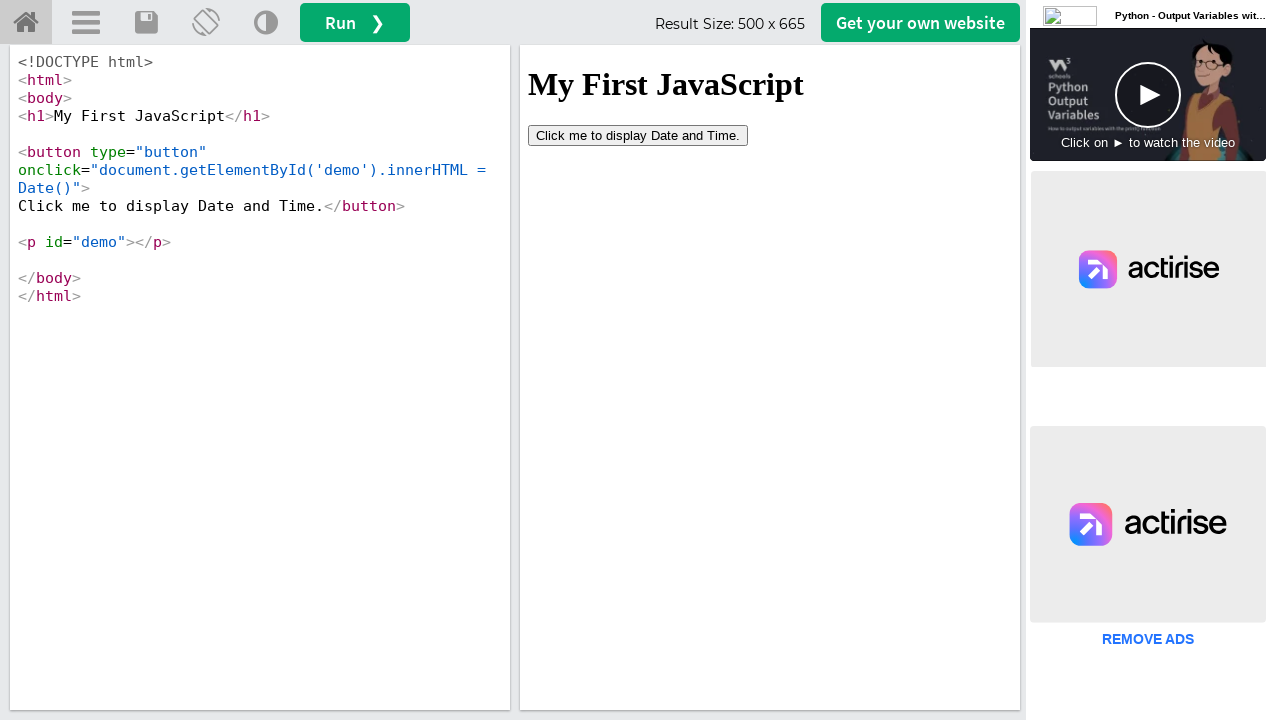

Clicked button inside the iframe at (638, 135) on iframe#iframeResult >> internal:control=enter-frame >> button[type='button']
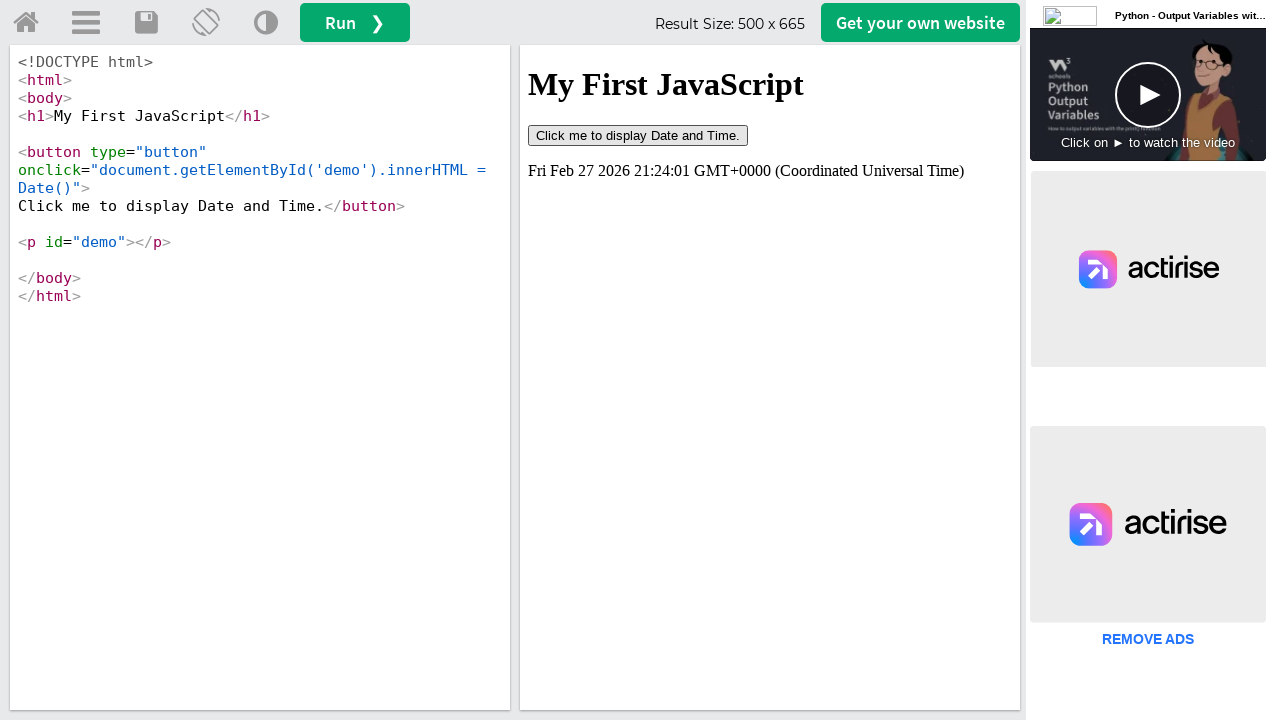

Waited 1 second for action to complete
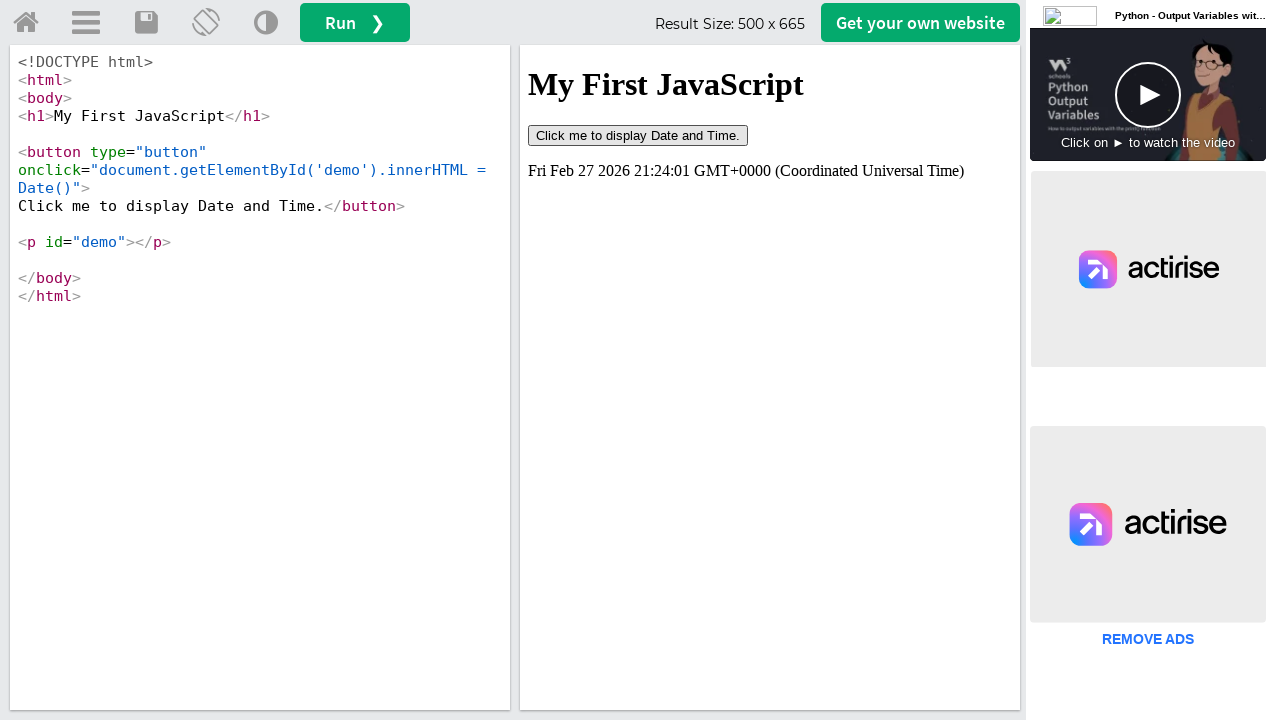

Clicked home link in main content at (26, 23) on a#tryhome
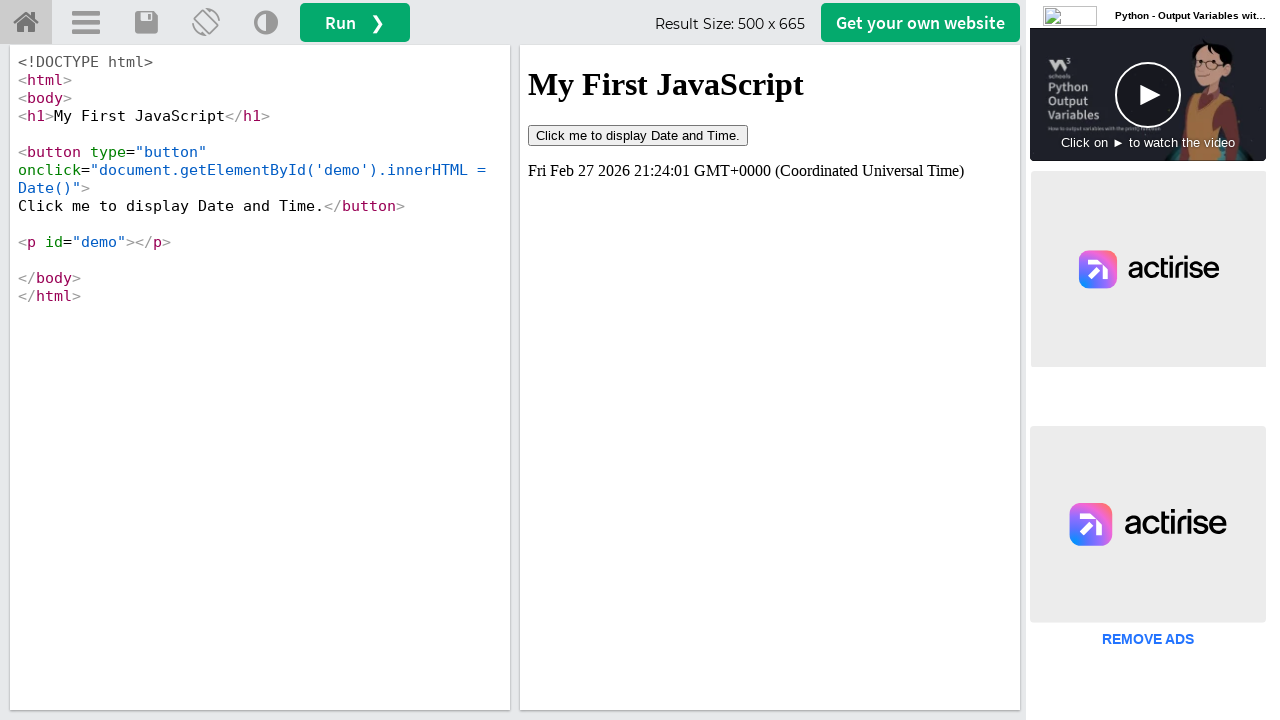

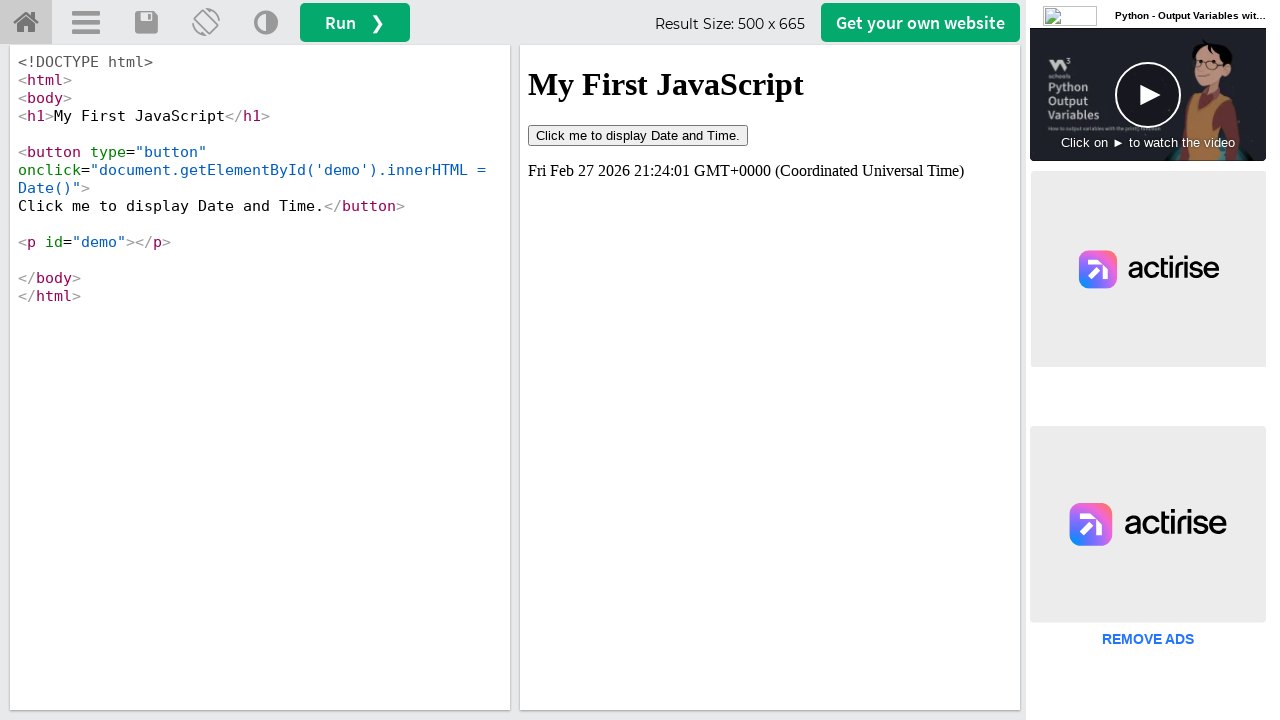